Tests login form validation by submitting empty fields and wrong credentials, verifying appropriate error messages are displayed

Starting URL: https://www.saucedemo.com/

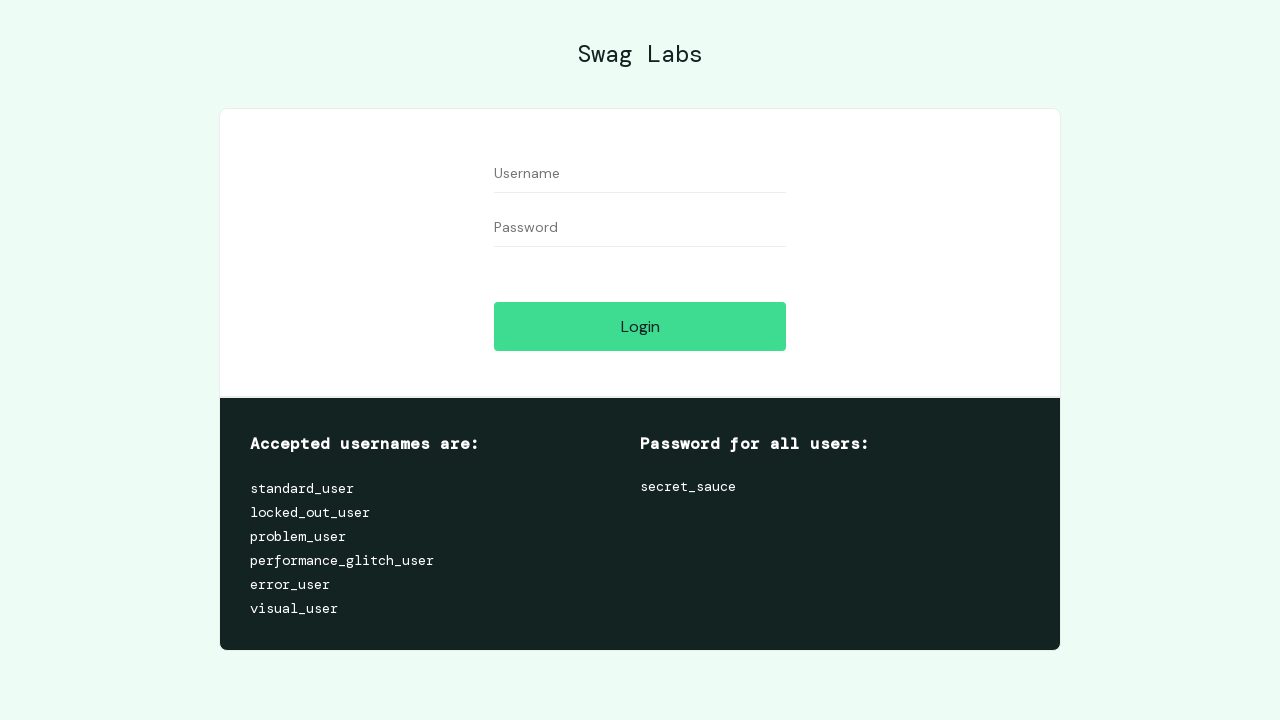

Clicked login button without entering credentials at (640, 326) on #login-button
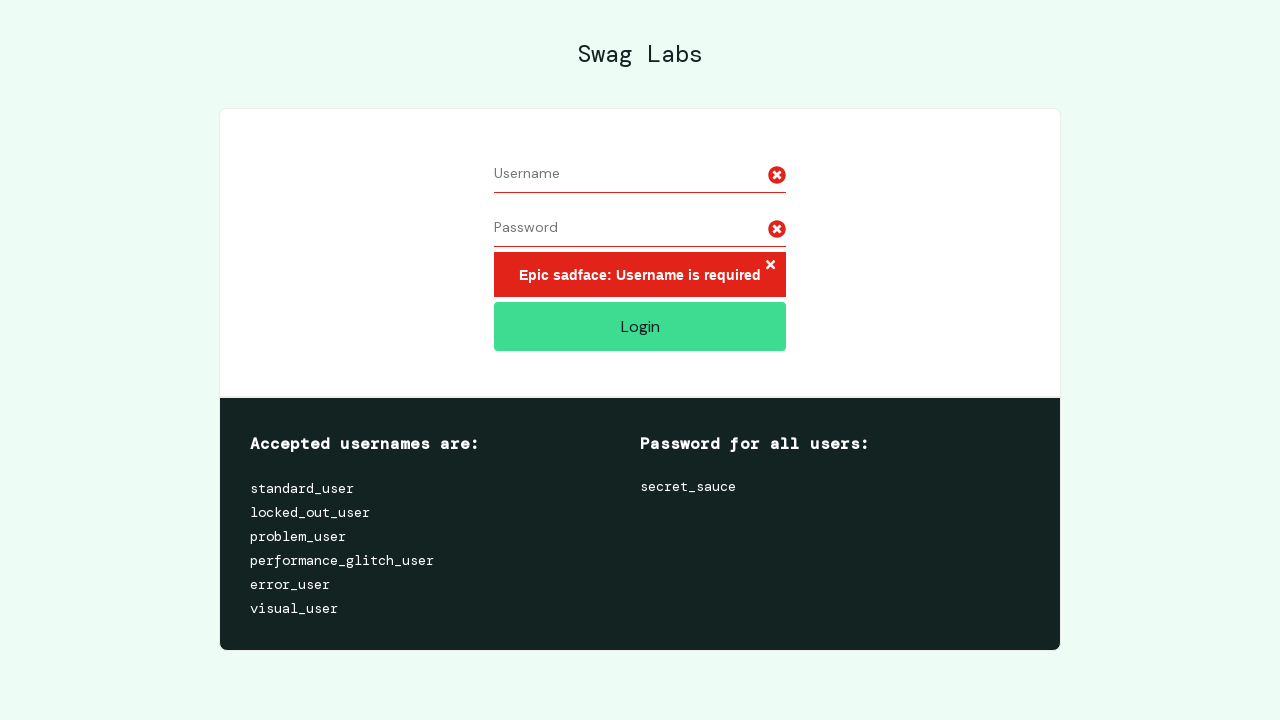

Retrieved error message text content
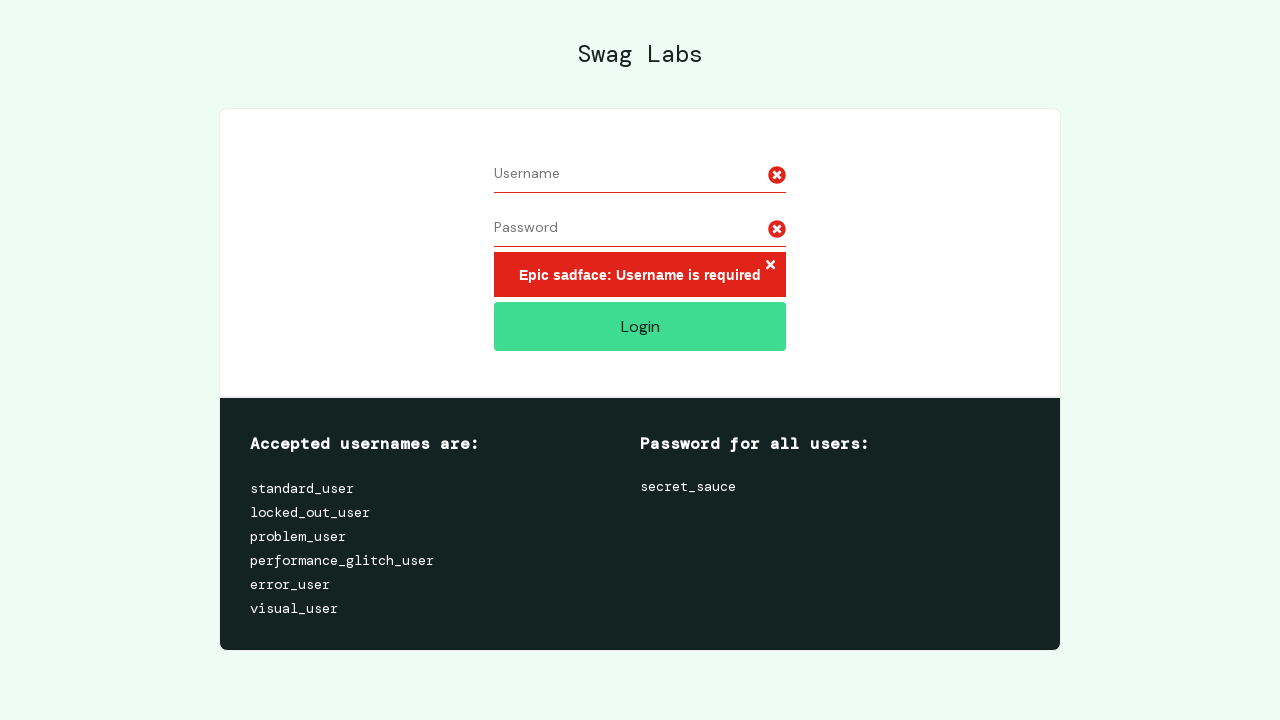

Verified error message: 'Username is required'
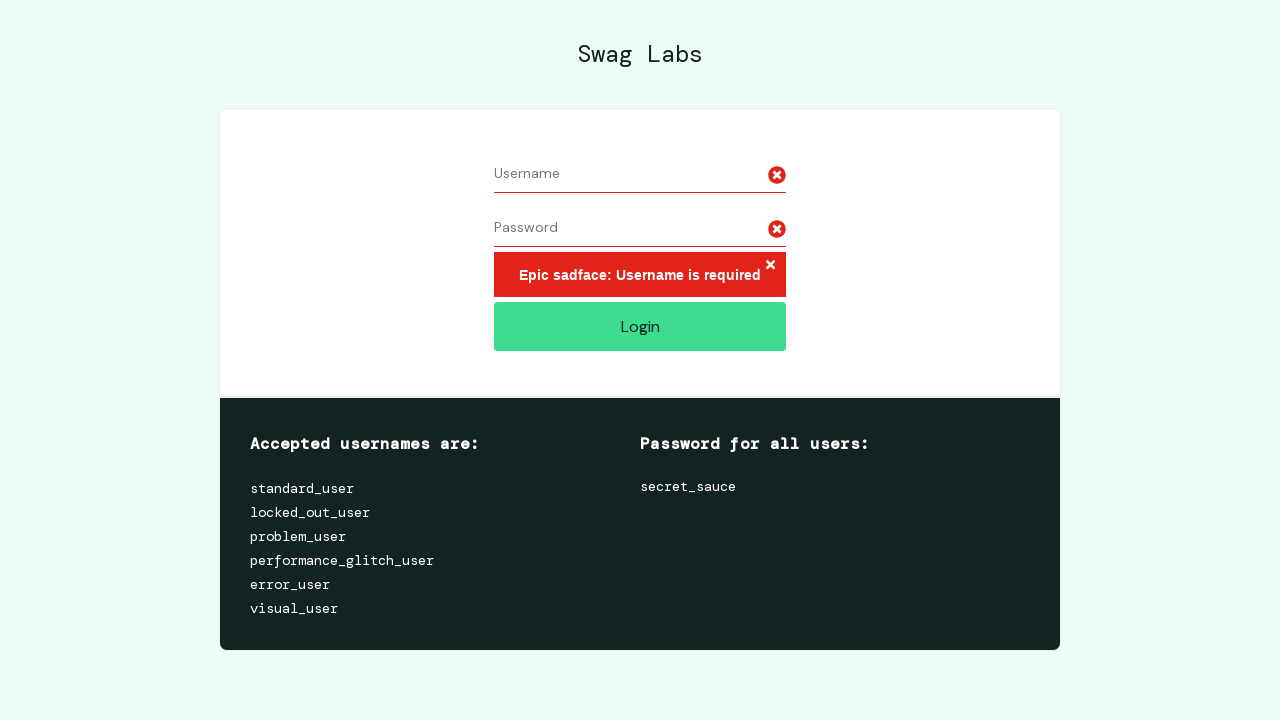

Dismissed error message at (770, 266) on .error-button
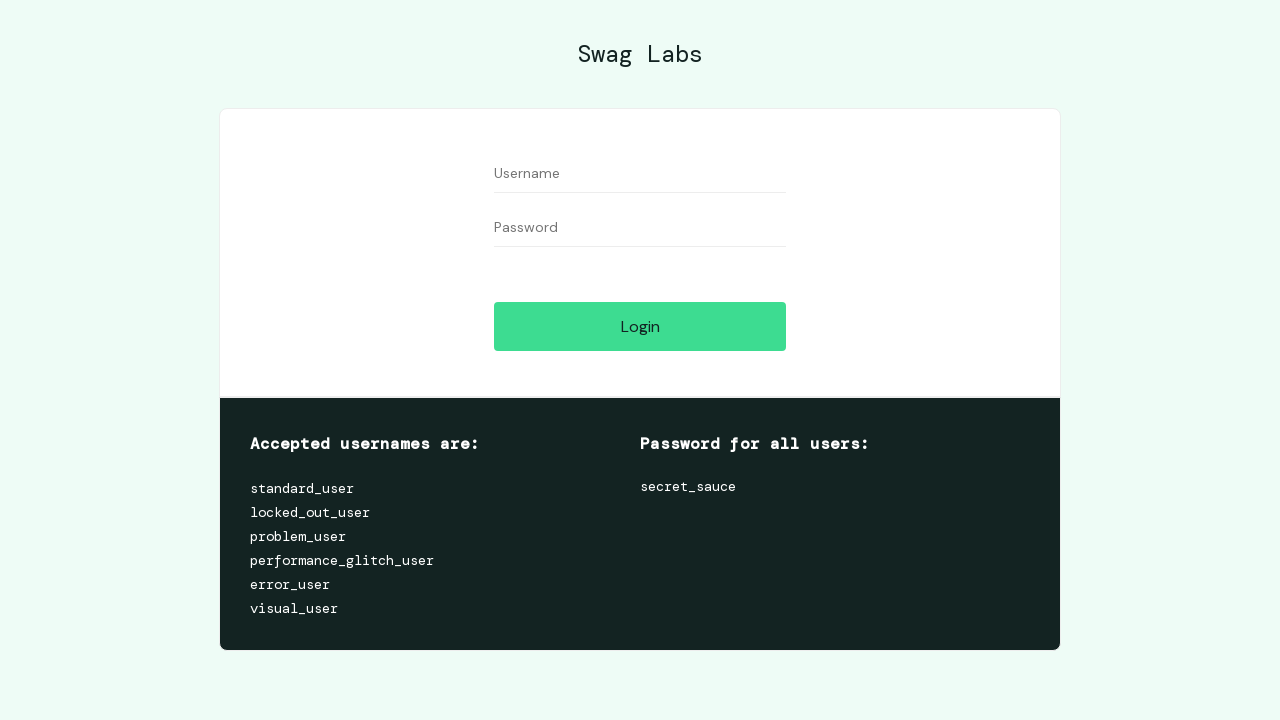

Filled username field with 'wrong_username' on #user-name
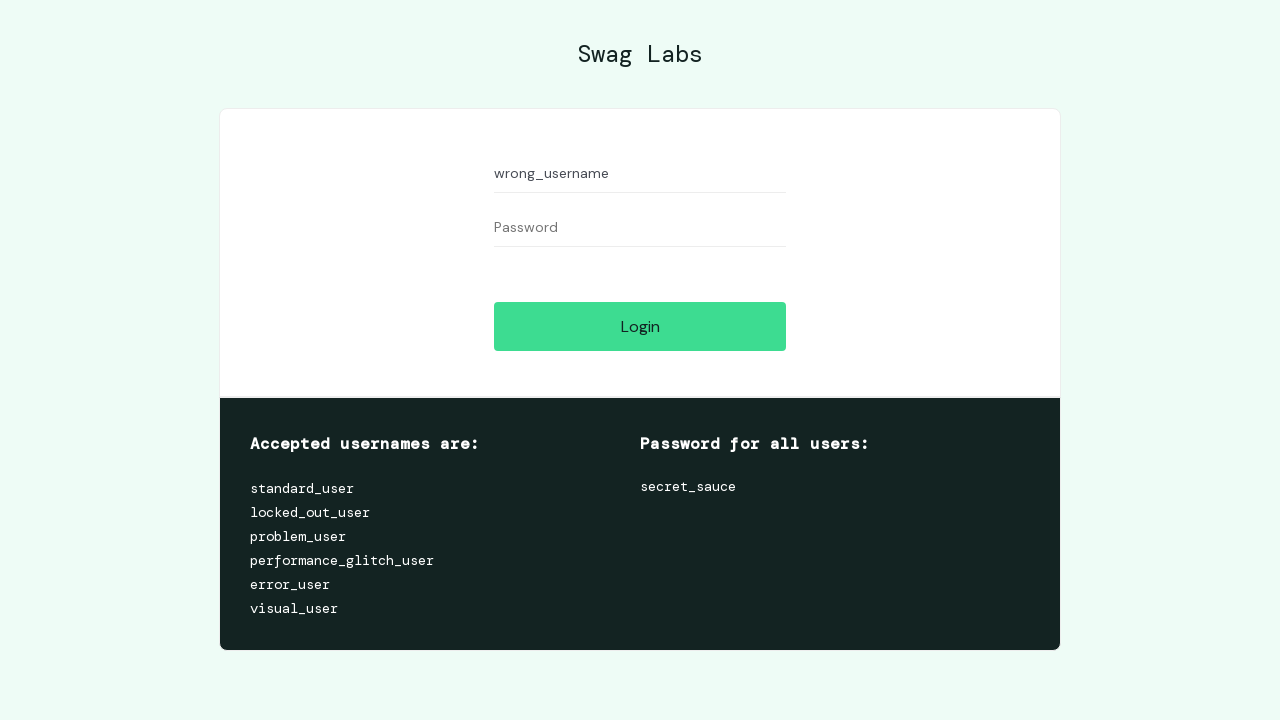

Clicked login button with only username filled at (640, 326) on #login-button
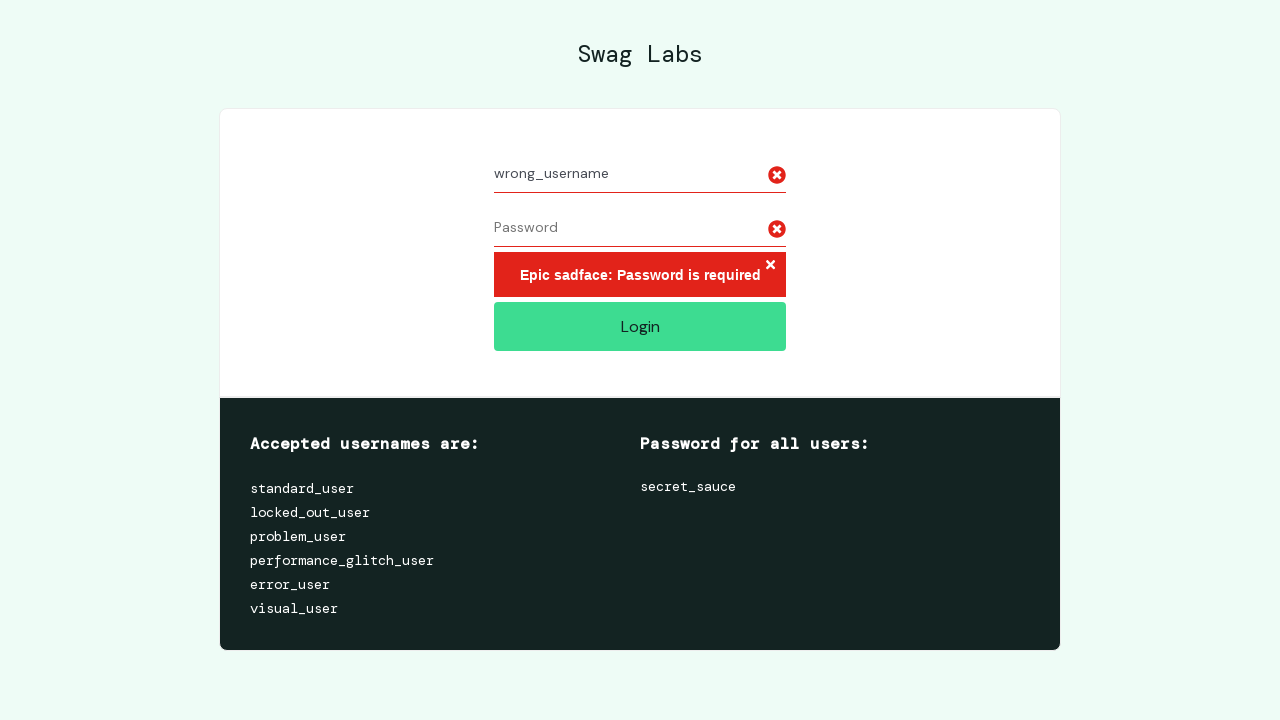

Retrieved error message text content
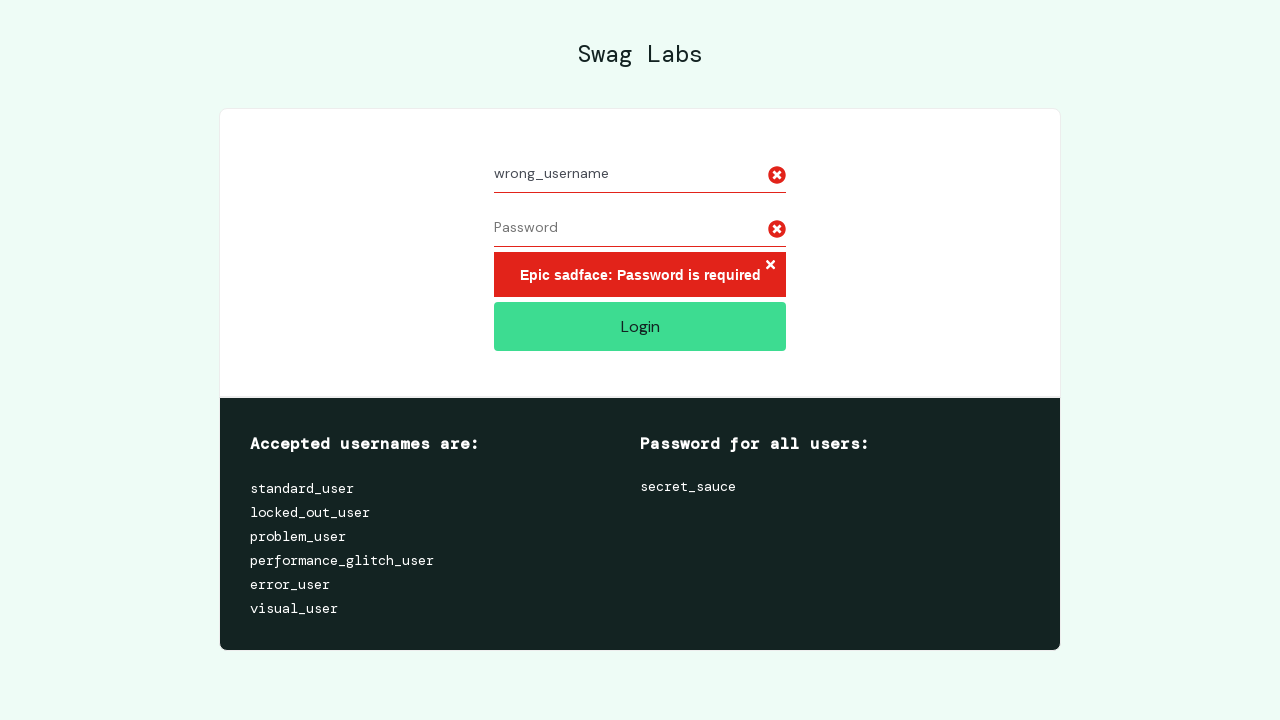

Verified error message: 'Password is required'
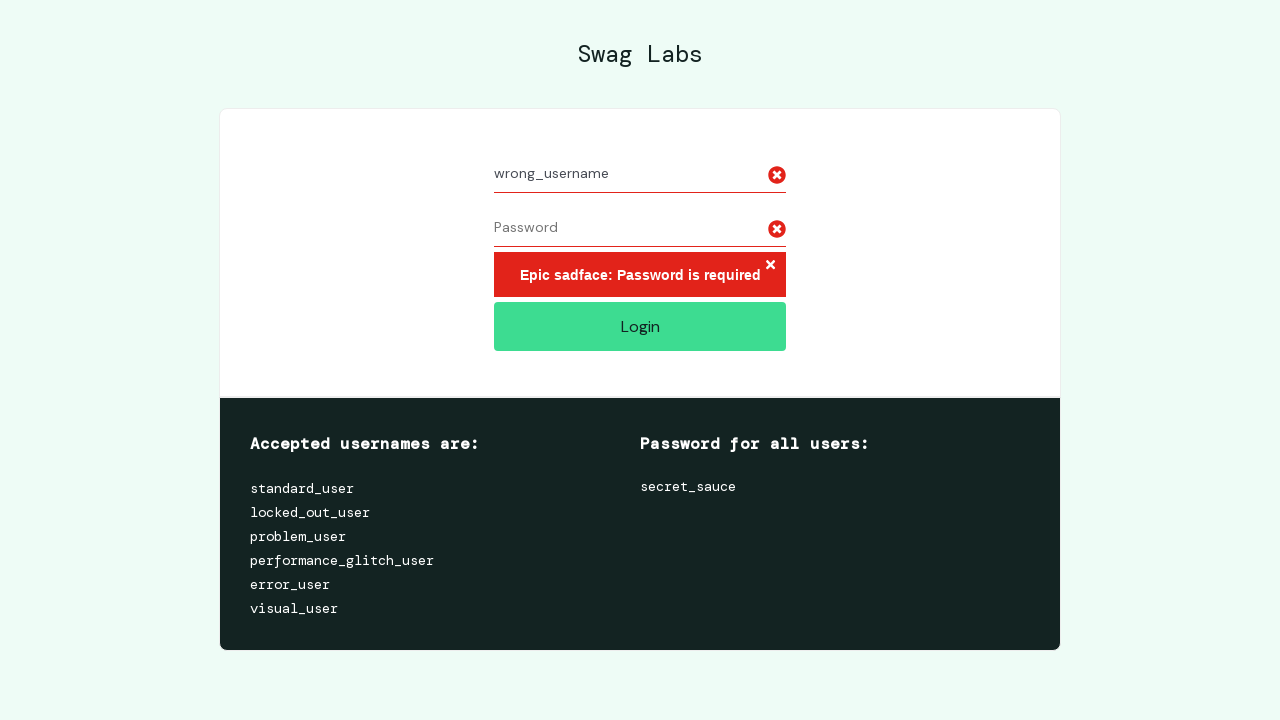

Dismissed error message at (770, 266) on .error-button
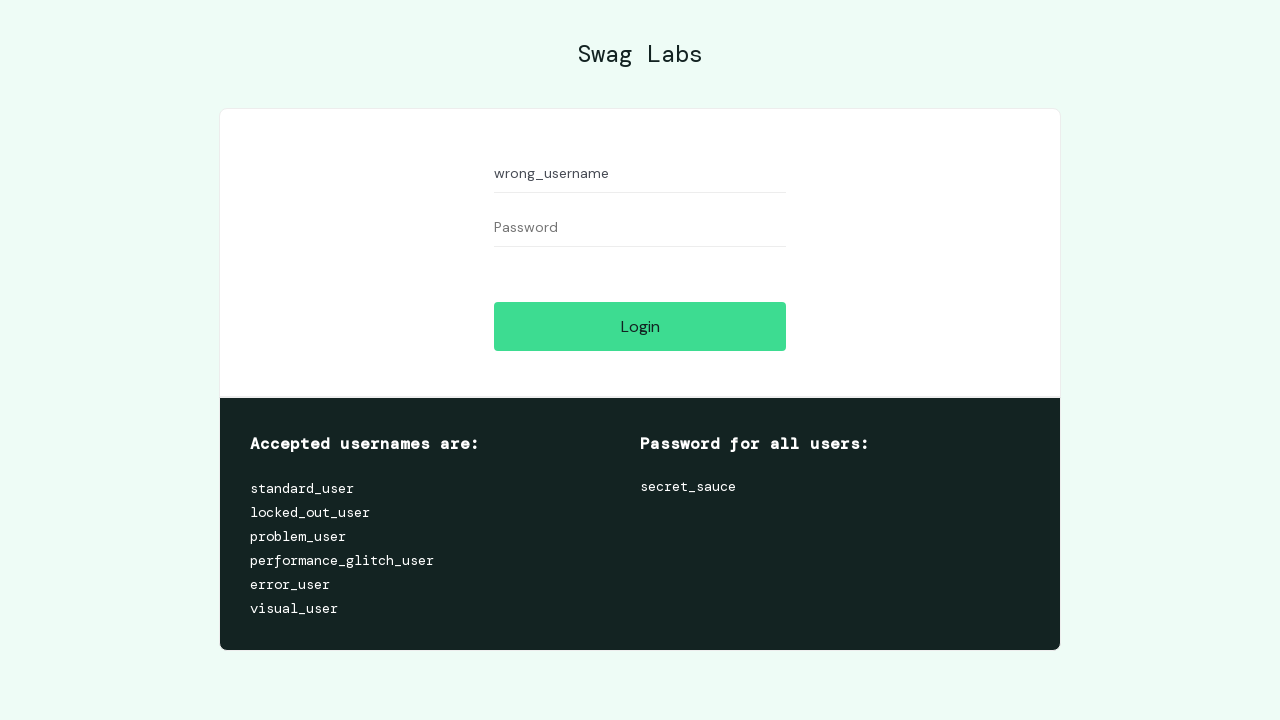

Filled password field with 'secret_sauce' on #password
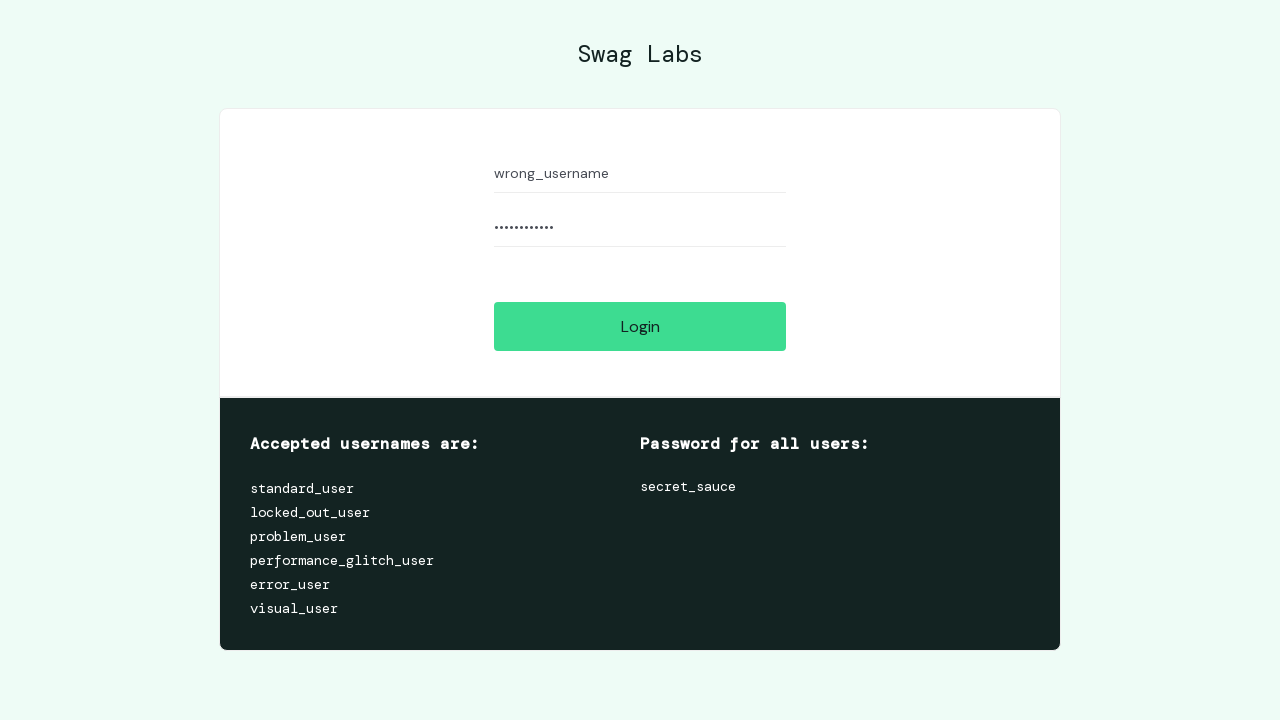

Clicked login button with wrong username and correct password at (640, 326) on #login-button
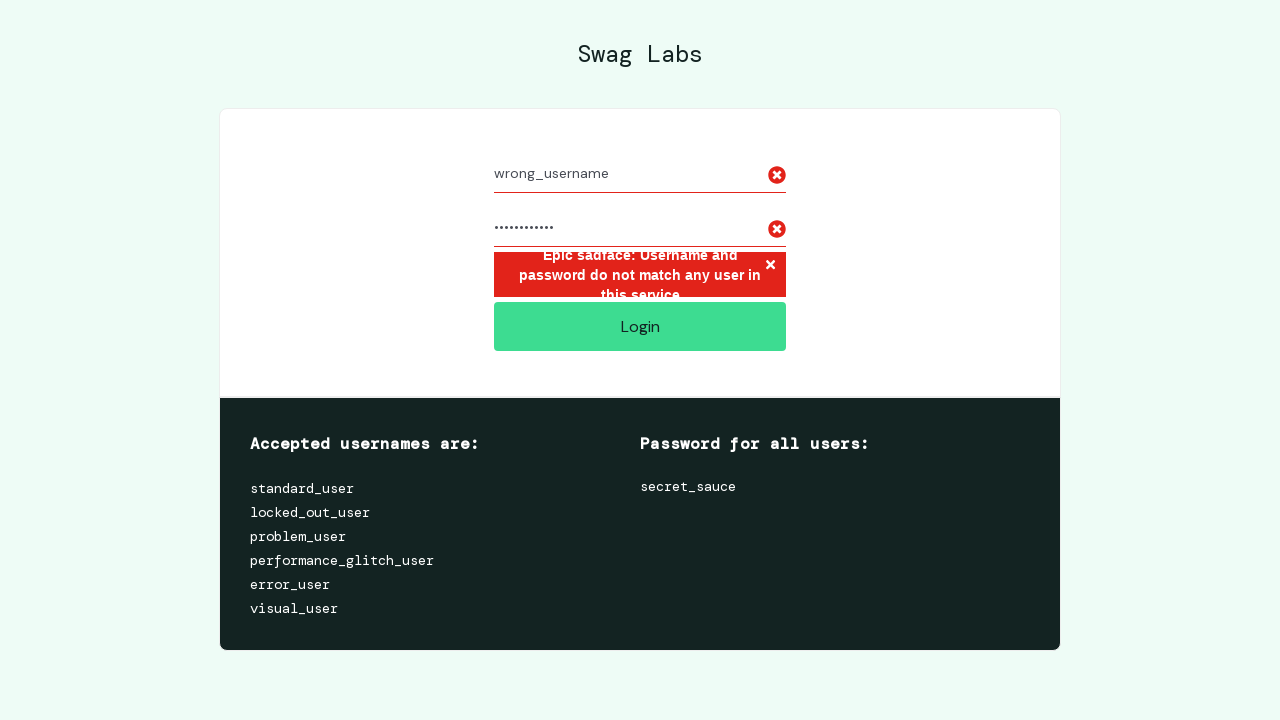

Retrieved error message text content
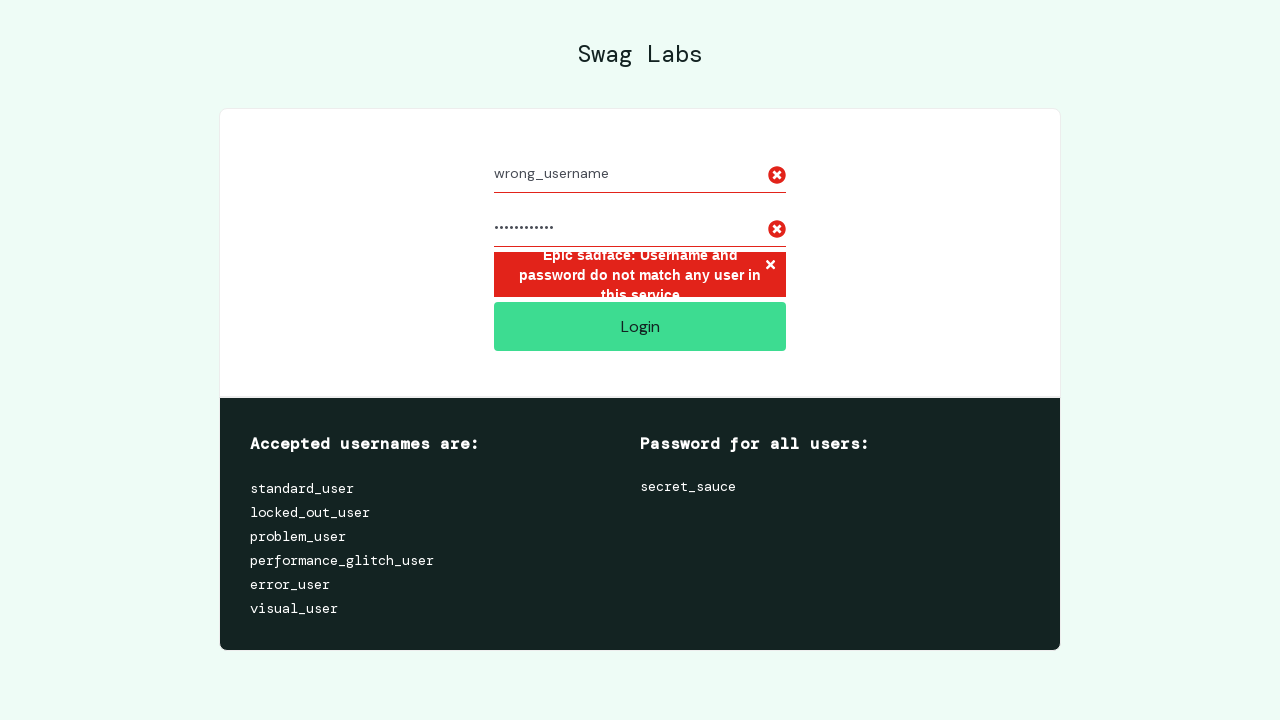

Verified error message: 'Username and password do not match any user in this service'
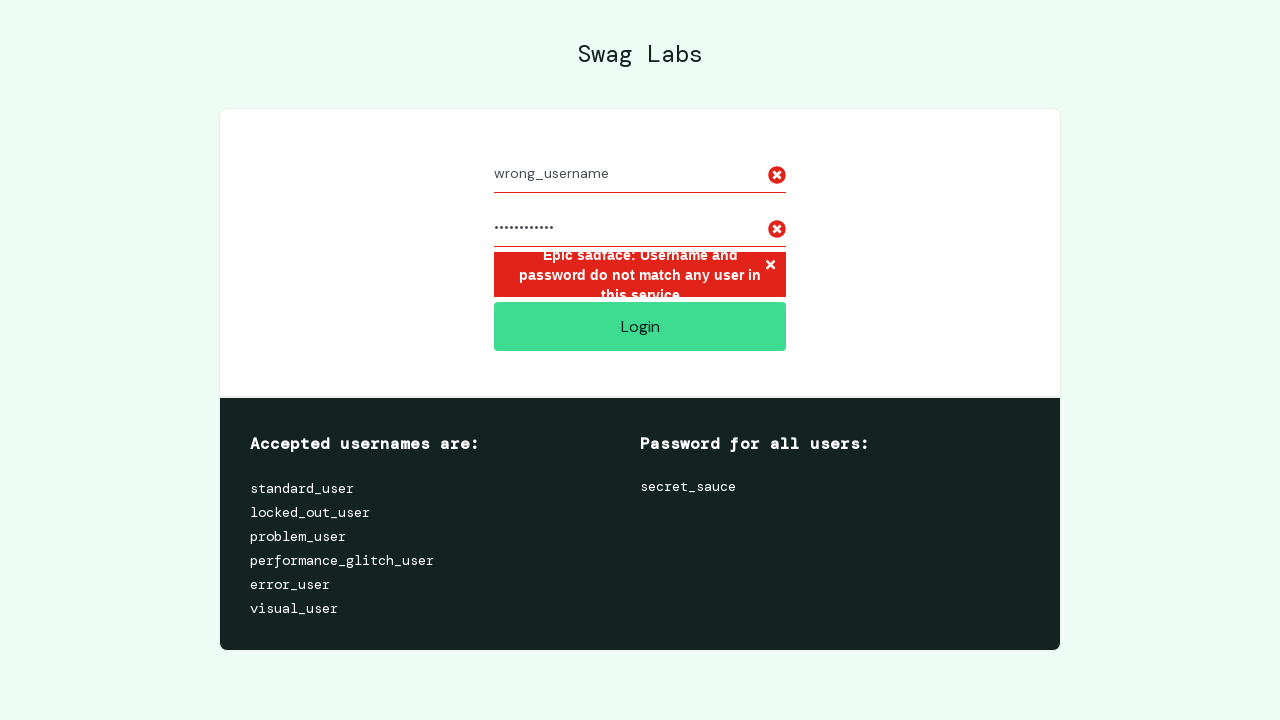

Dismissed error message at (770, 266) on .error-button
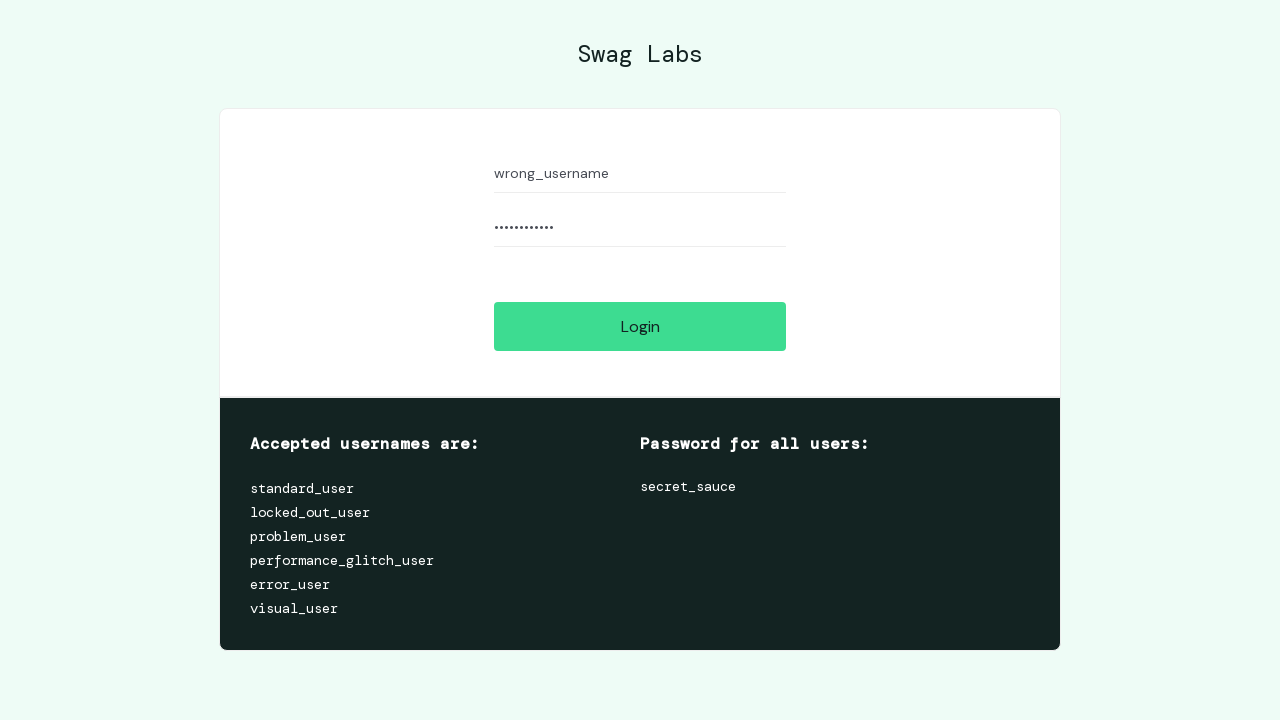

Cleared username field on #user-name
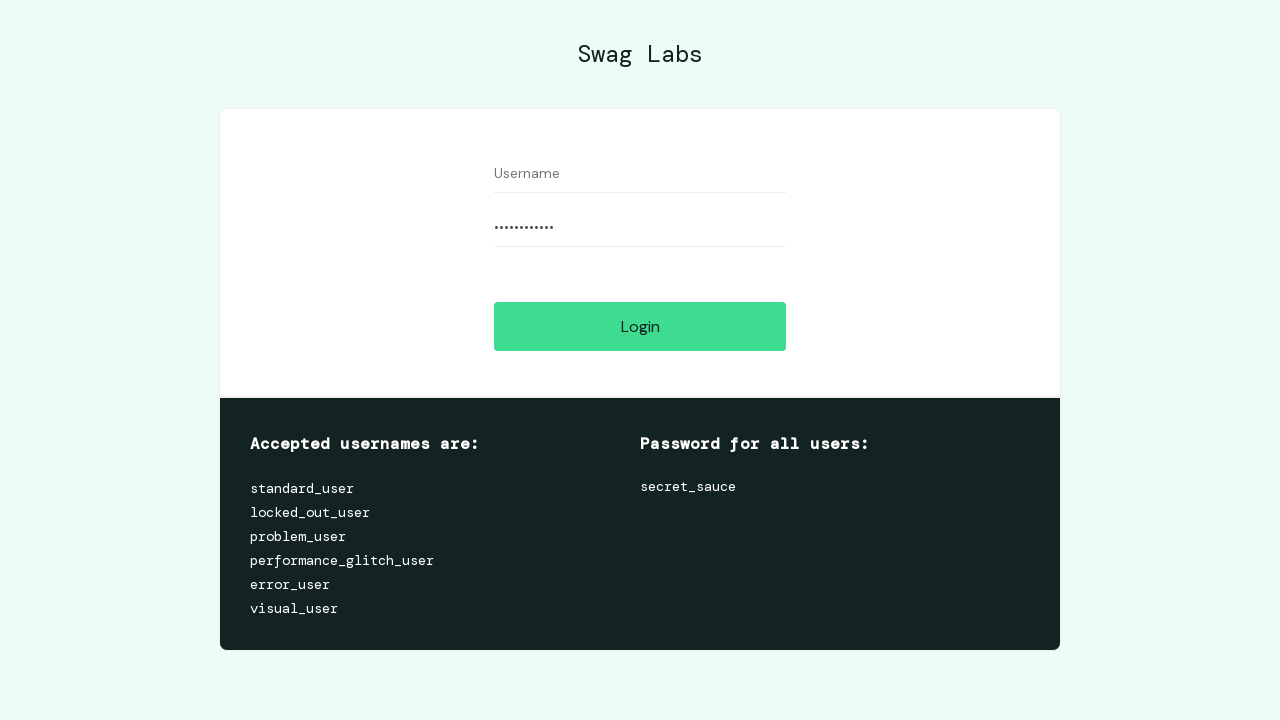

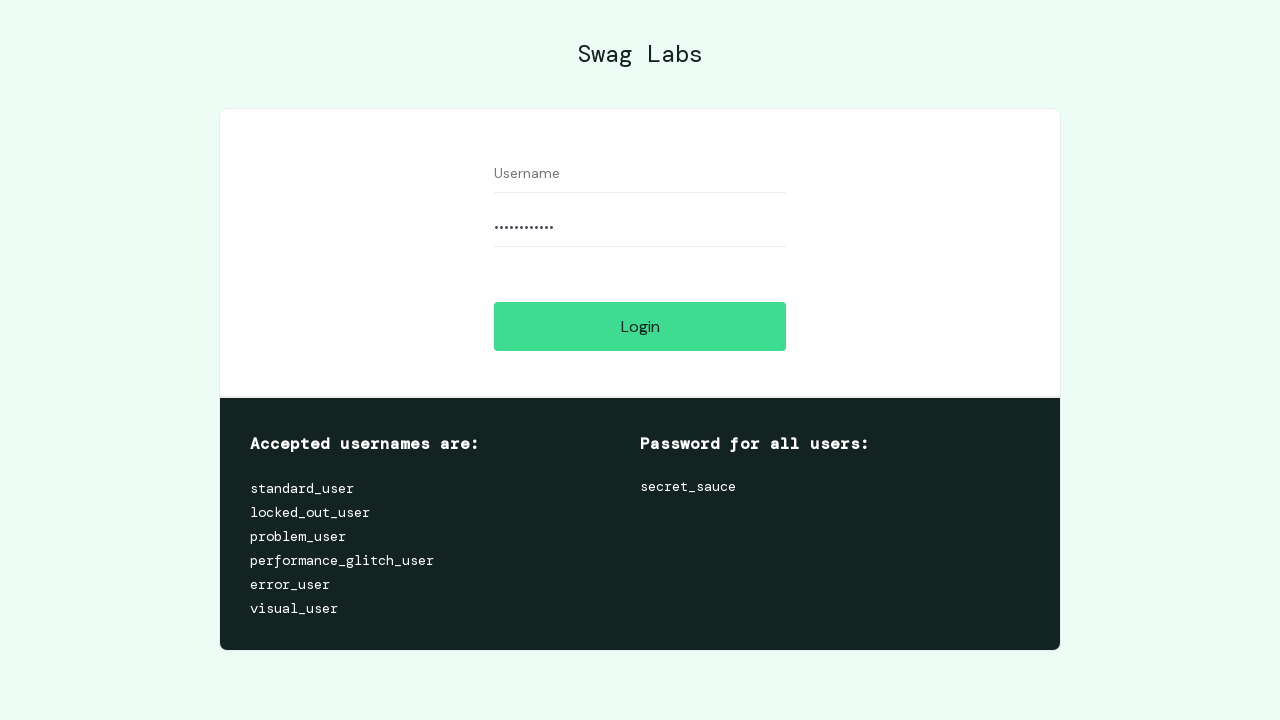